Tests dynamic controls by toggling checkboxes and enabling/disabling form inputs

Starting URL: https://the-internet.herokuapp.com/dynamic_controls

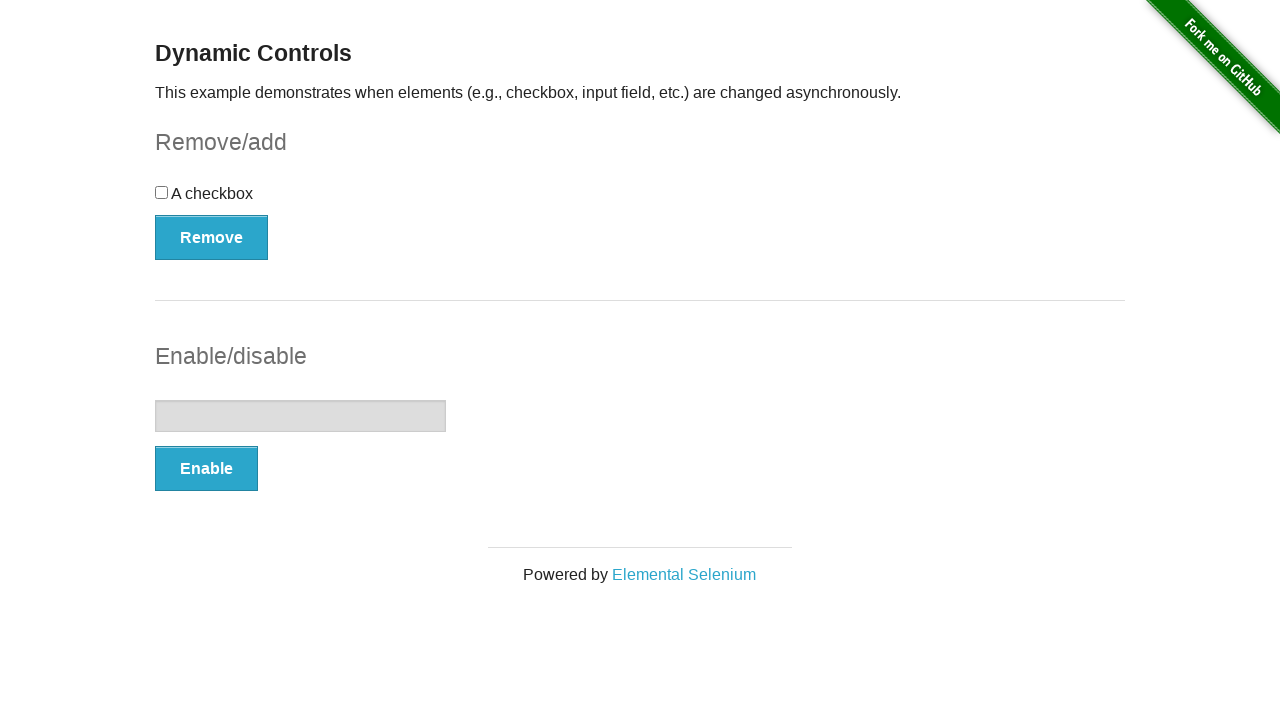

Clicked checkbox for the first time at (162, 192) on input[type='checkbox']
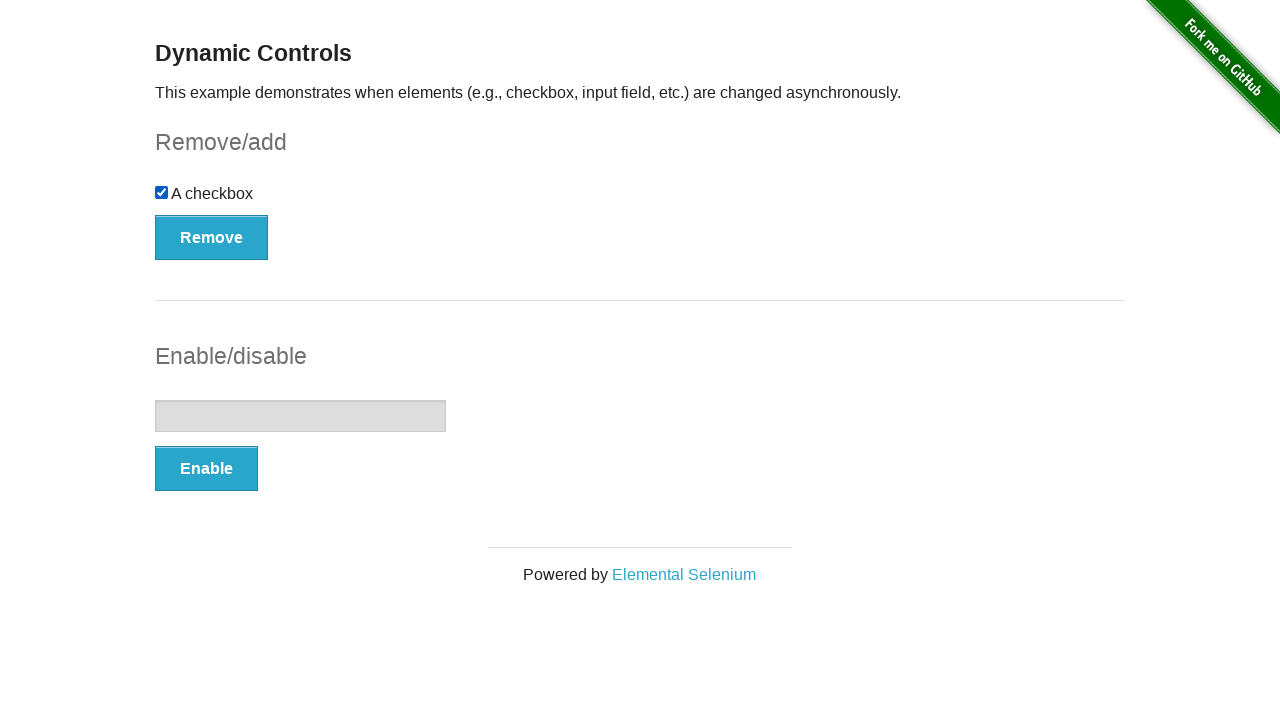

Clicked checkbox for the second time to toggle it back at (162, 192) on input[type='checkbox']
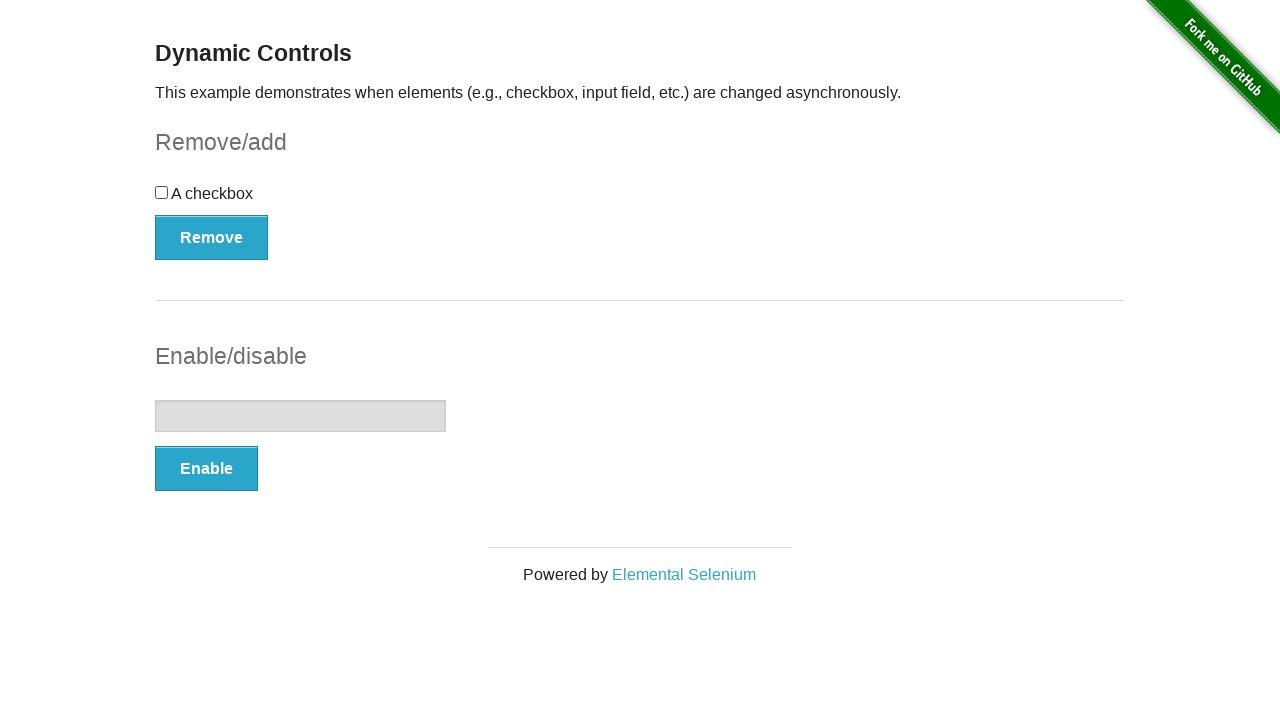

Clicked Remove button to hide the checkbox at (212, 237) on xpath=//*[@id='checkbox-example']/button
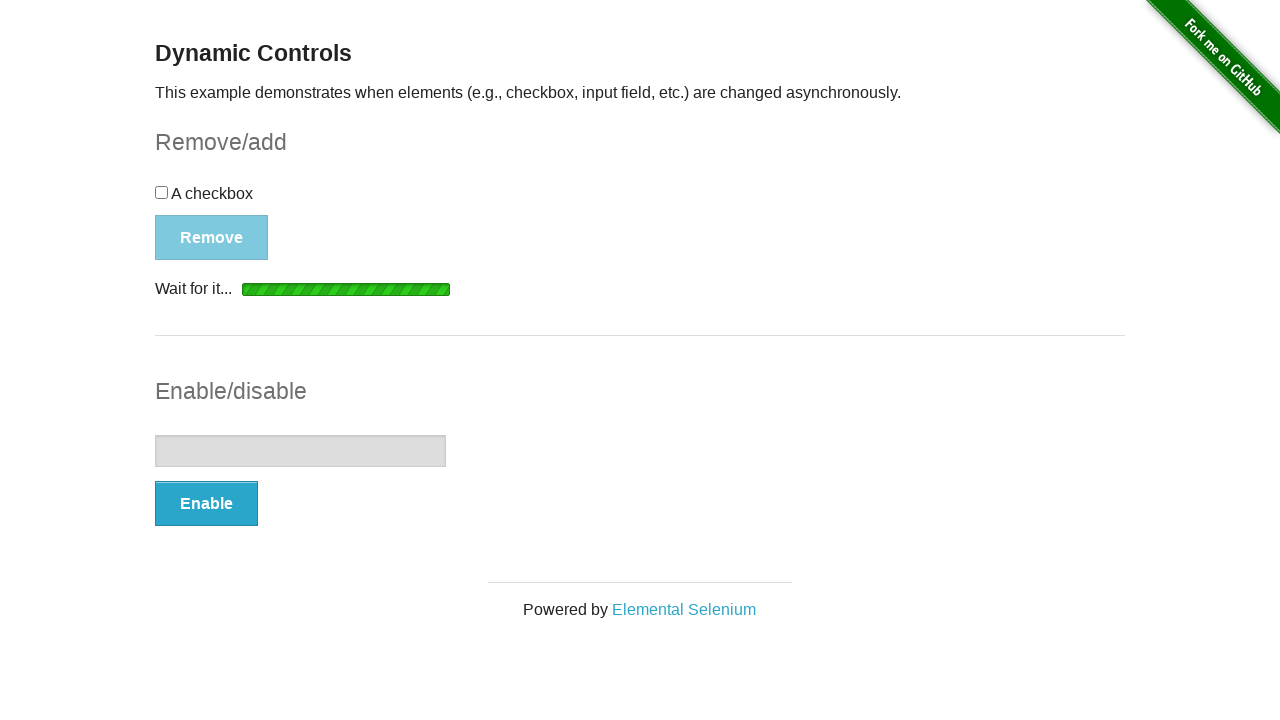

Verified 'gone' message appeared after removing checkbox
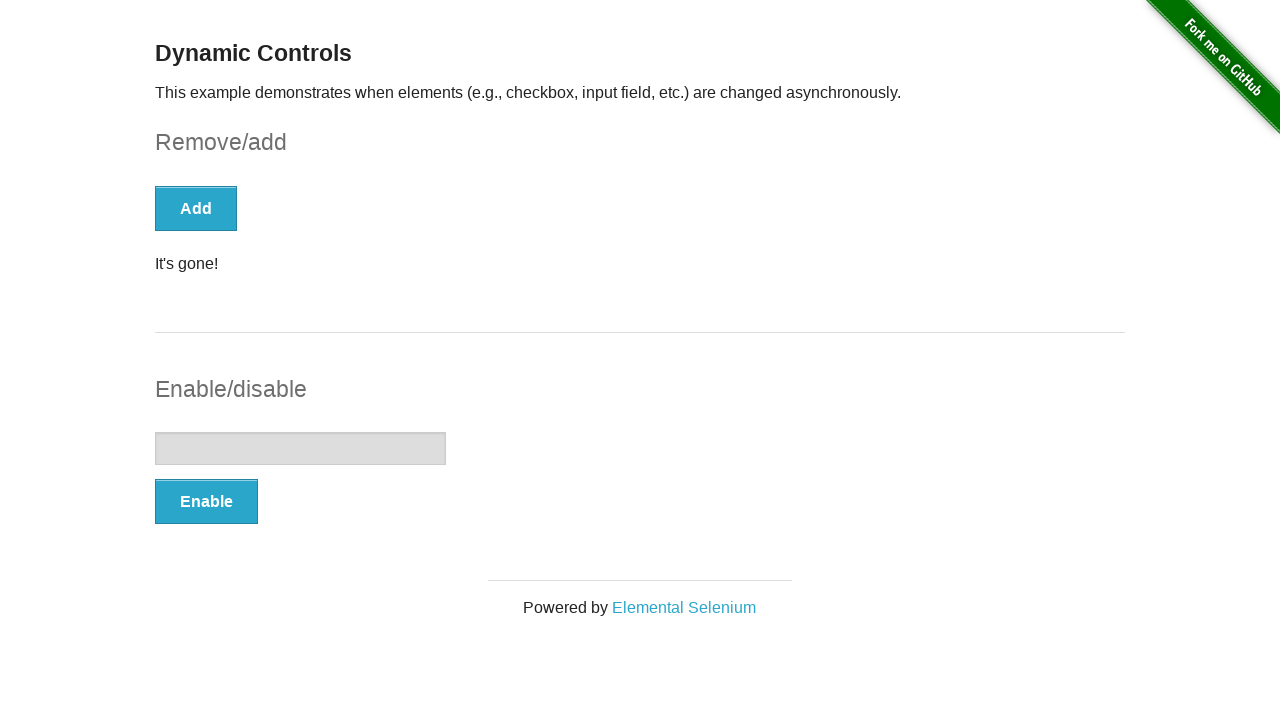

Clicked Add button to restore the checkbox at (196, 208) on xpath=/html/body/div[2]/div/div[1]/form[1]/button
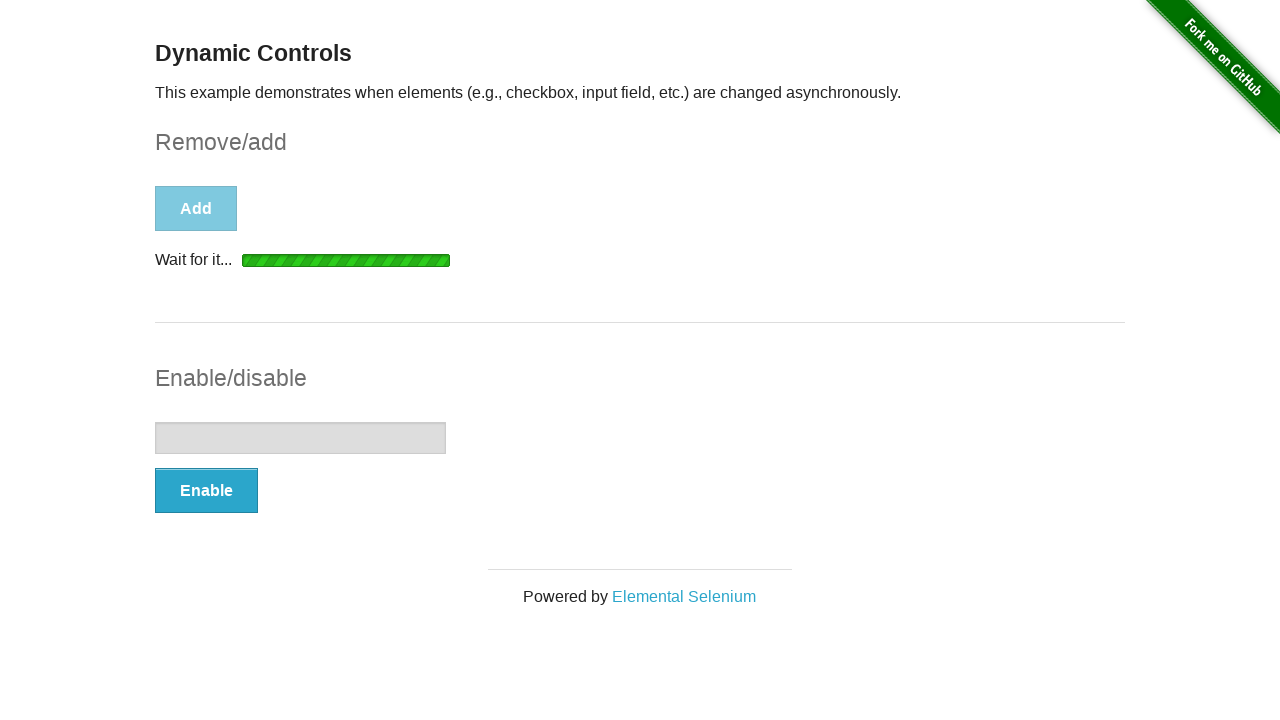

Clicked Enable button to enable the input field at (206, 491) on xpath=/html/body/div[2]/div/div[1]/form[2]/button
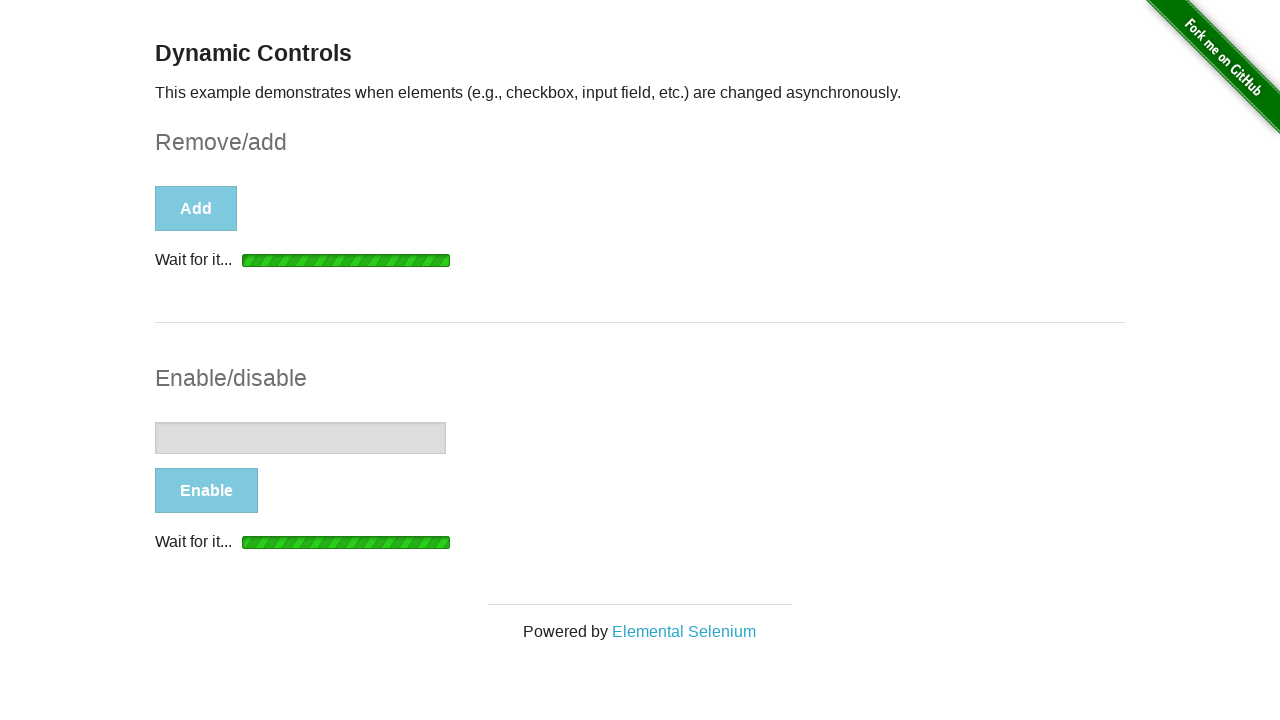

Verified enabled message appeared
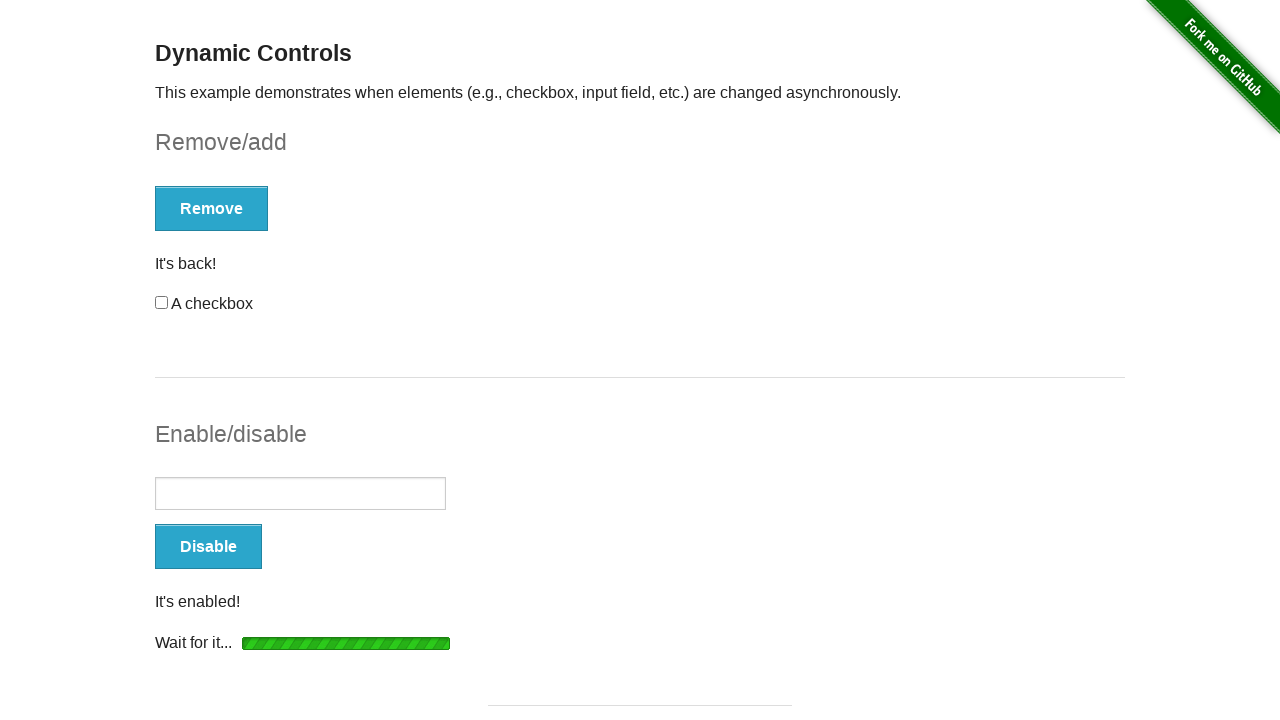

Filled input field with 'Test keys' on xpath=//*[@id='input-example']/input
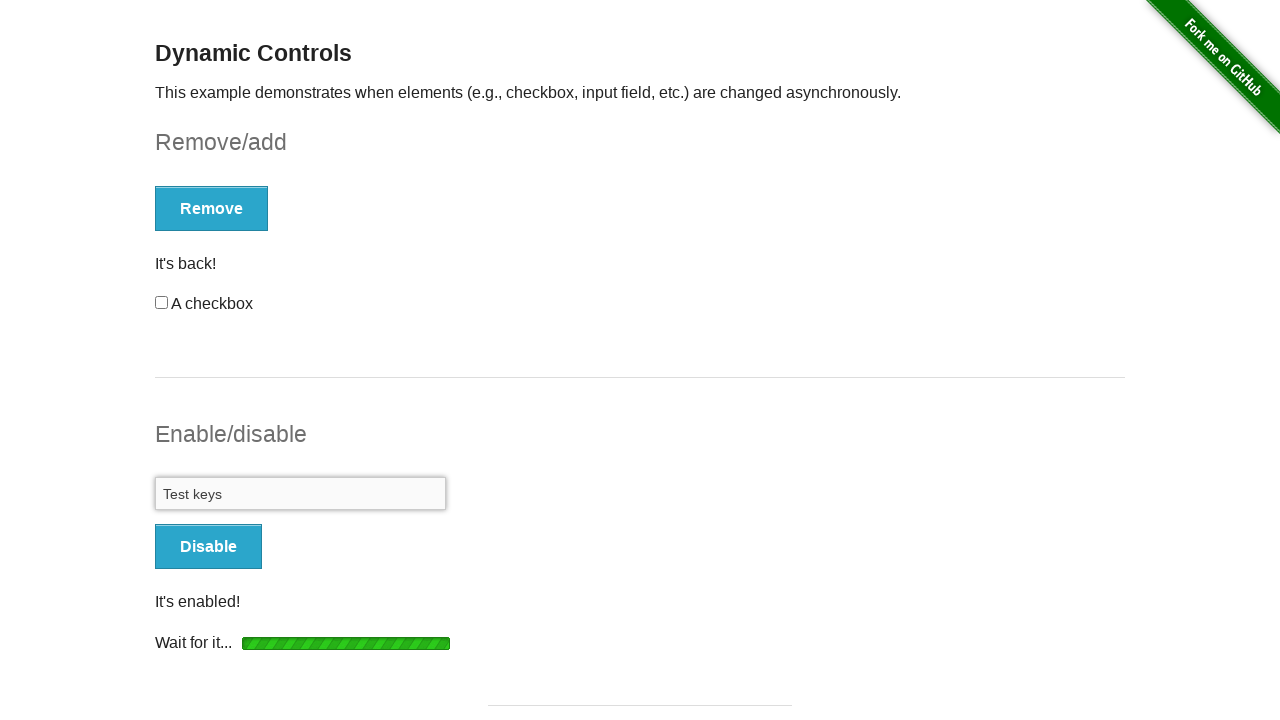

Clicked Disable button to disable the input field at (208, 546) on xpath=/html/body/div[2]/div/div[1]/form[2]/button
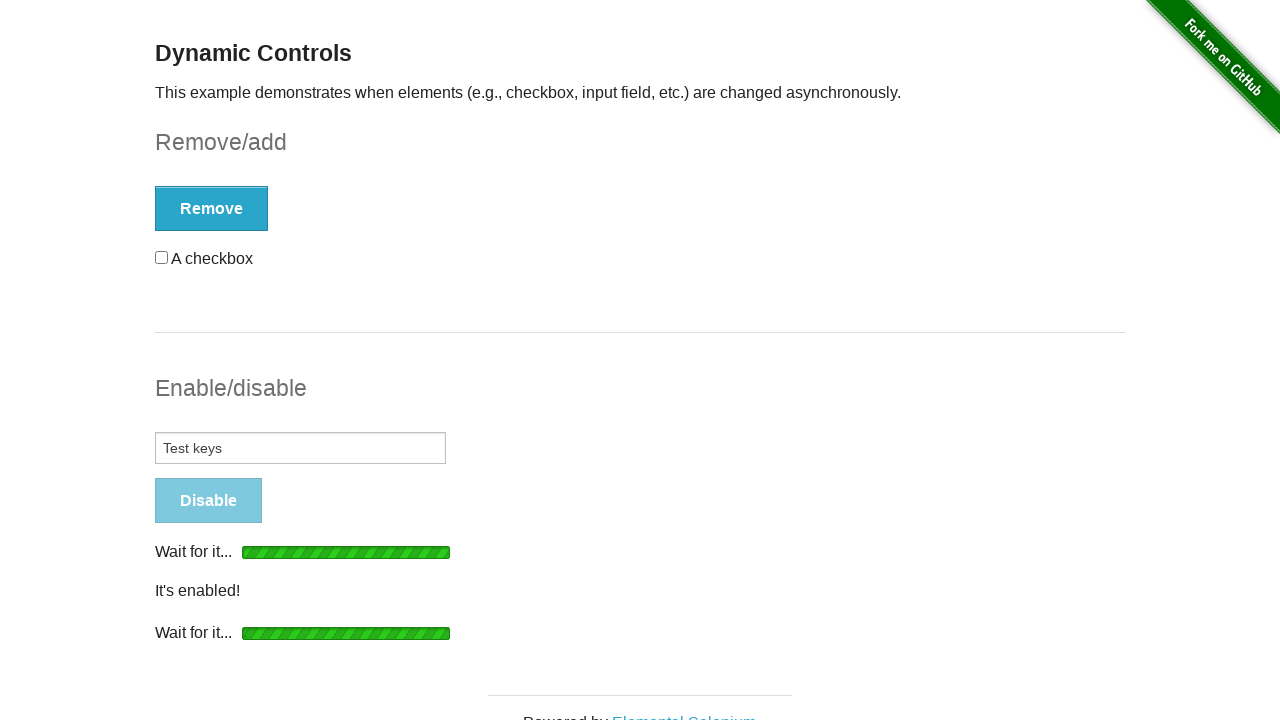

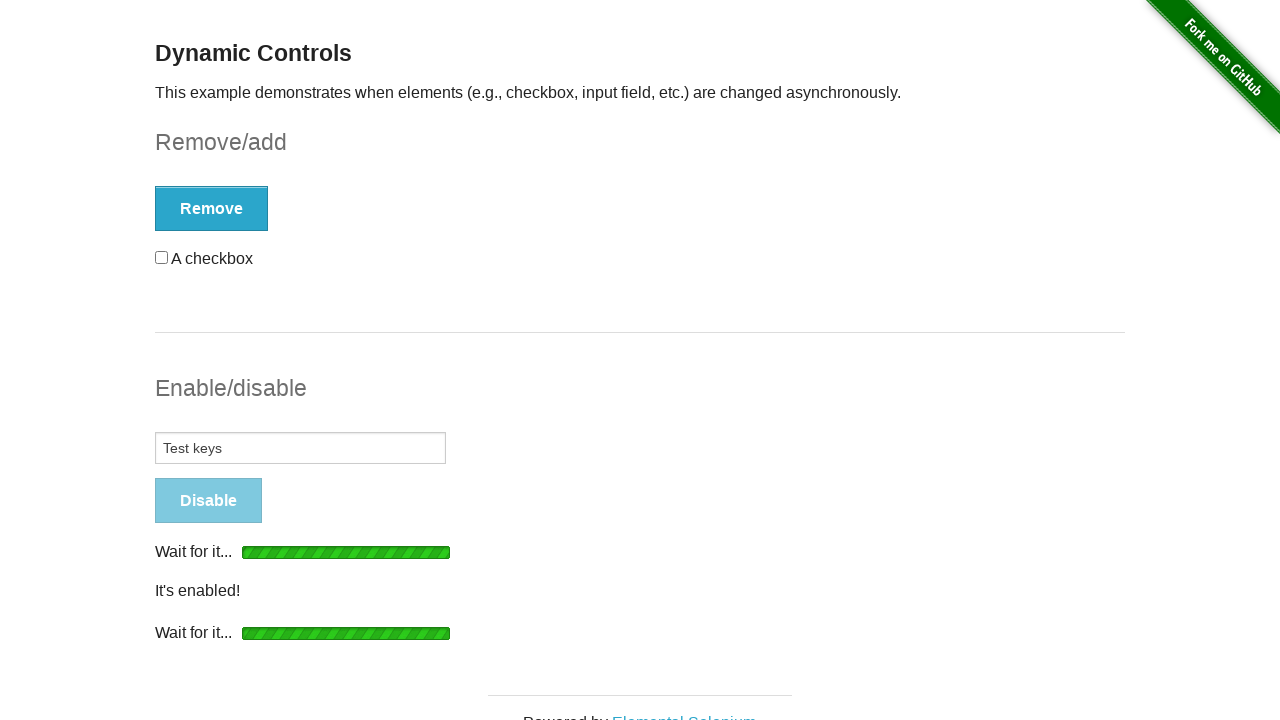